Tests login form validation by entering only username, leaving password empty, and verifying the "Password is required" error message appears

Starting URL: https://www.saucedemo.com/

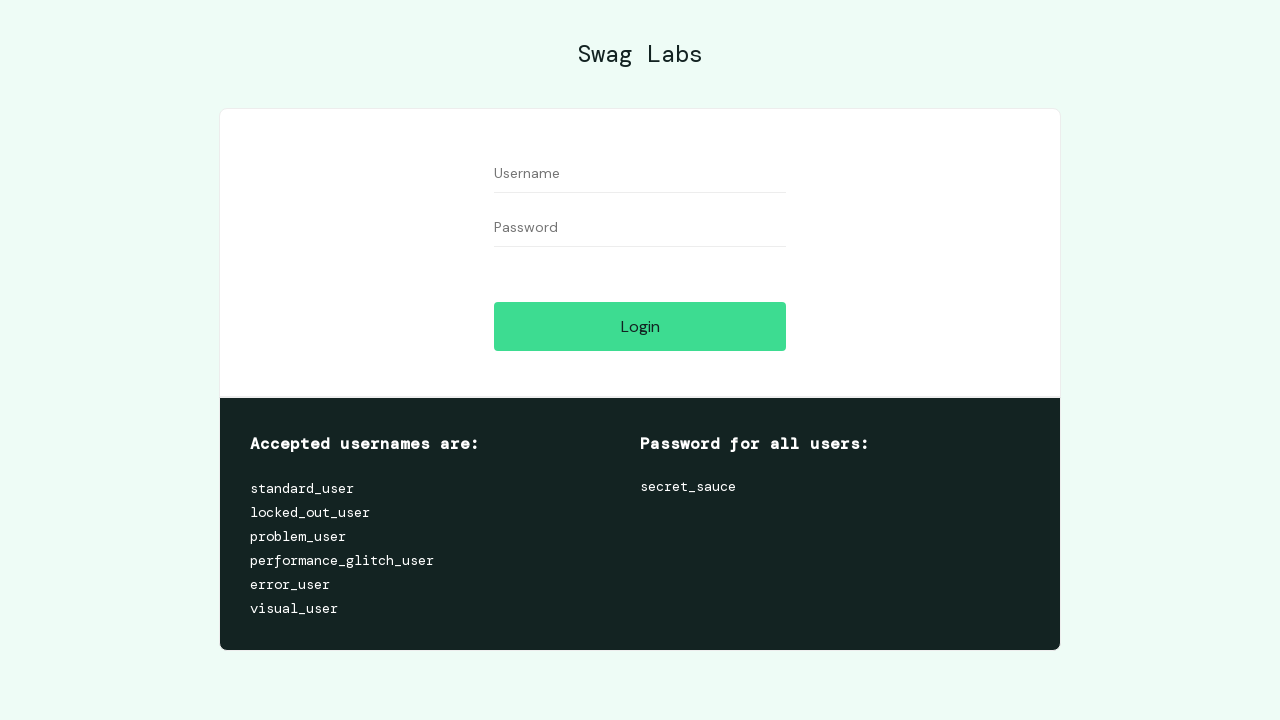

Filled username field with 'standard_user' on #user-name
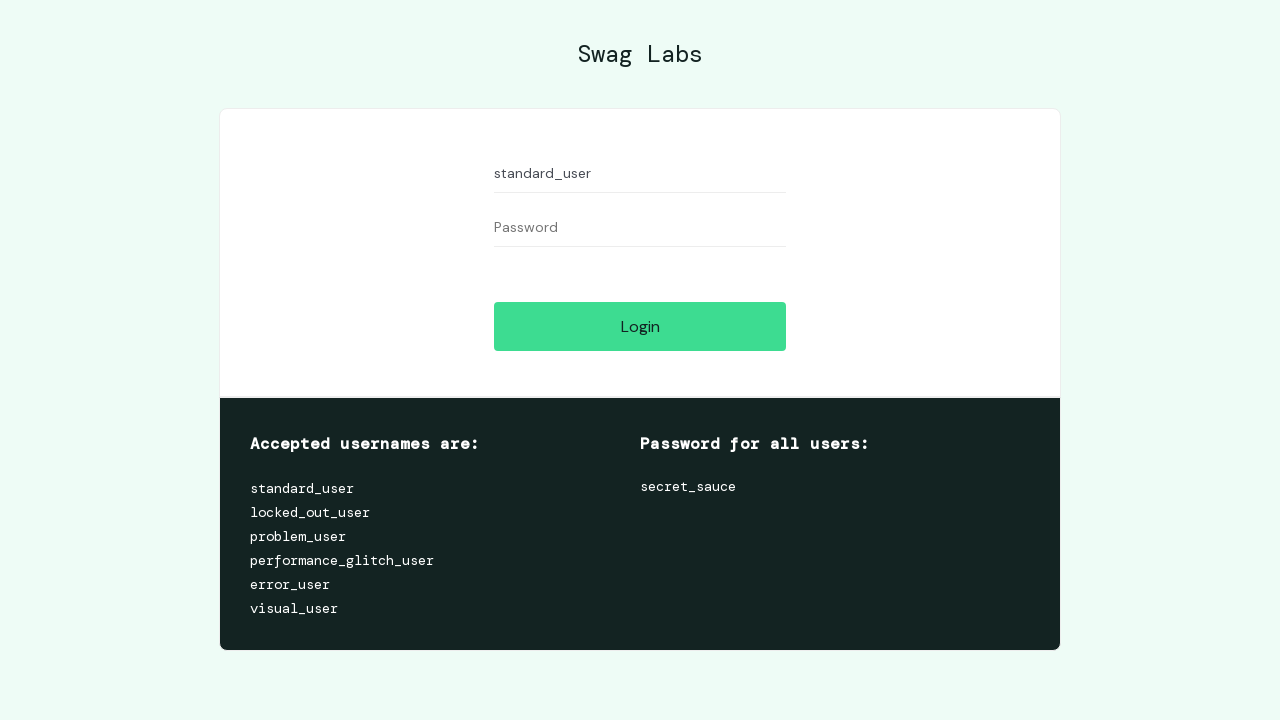

Cleared password field to leave it empty on #password
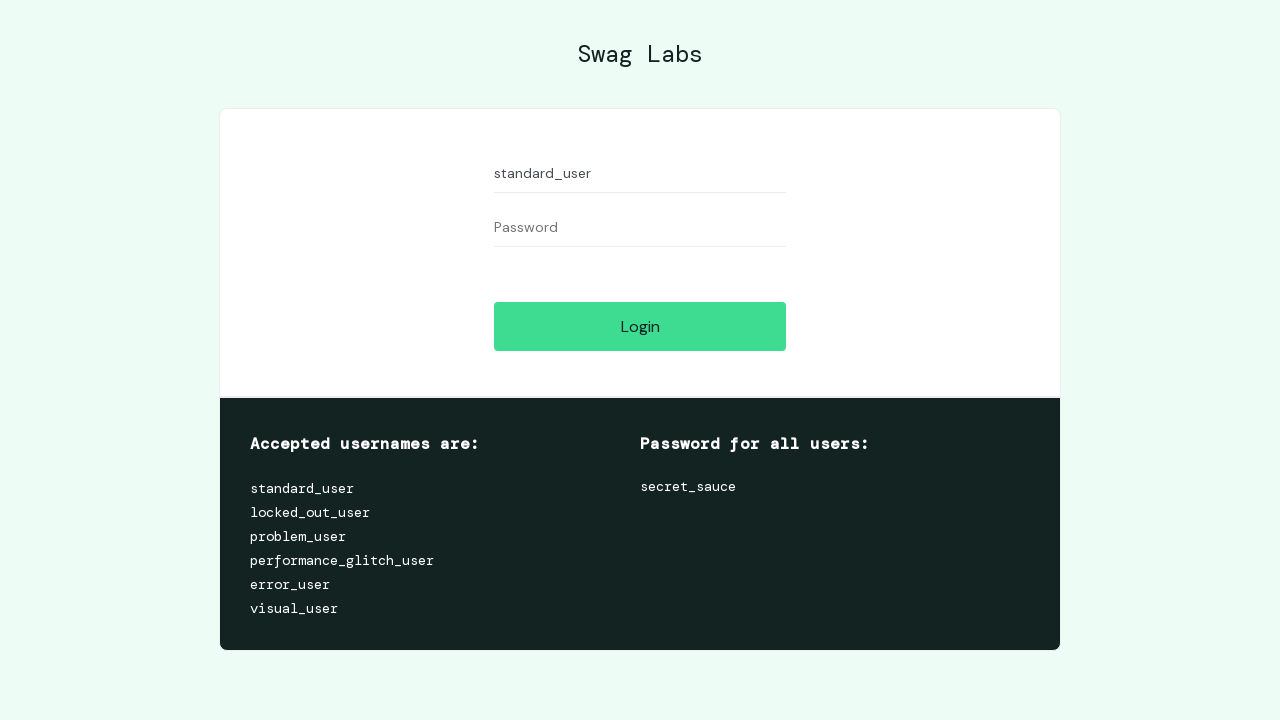

Clicked login button with username provided and password empty at (640, 326) on #login-button
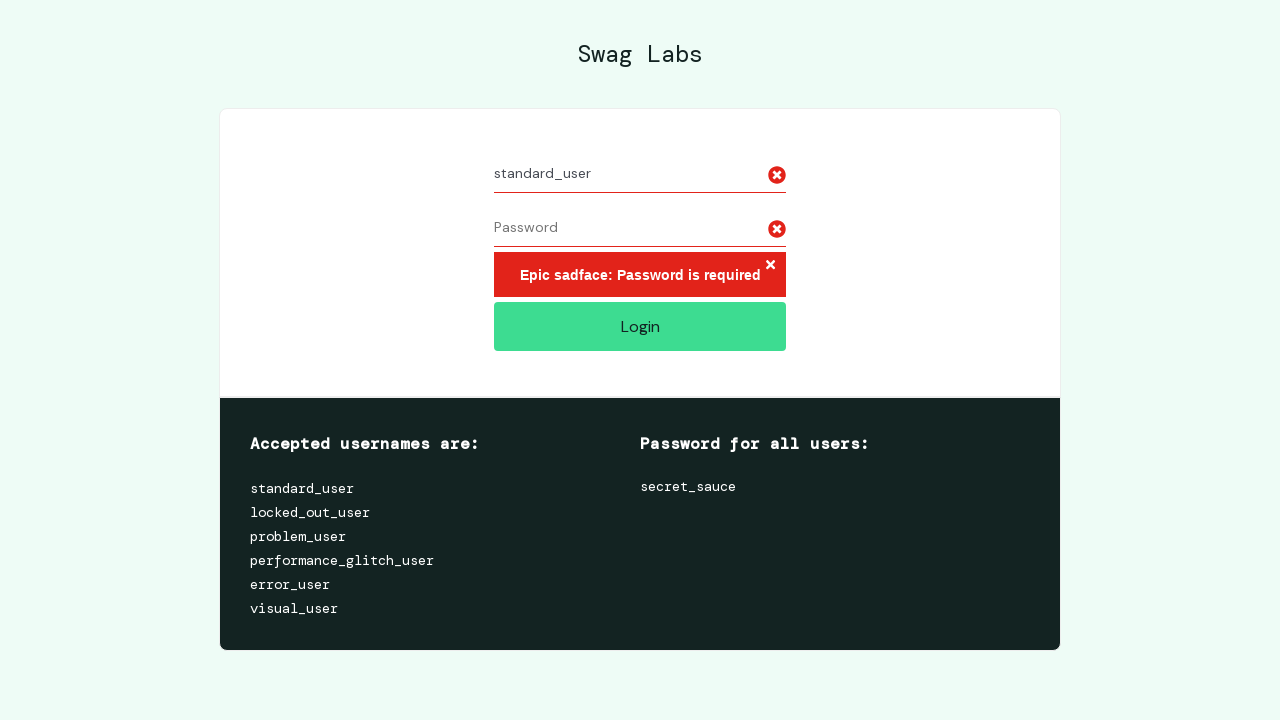

Error message appeared on page
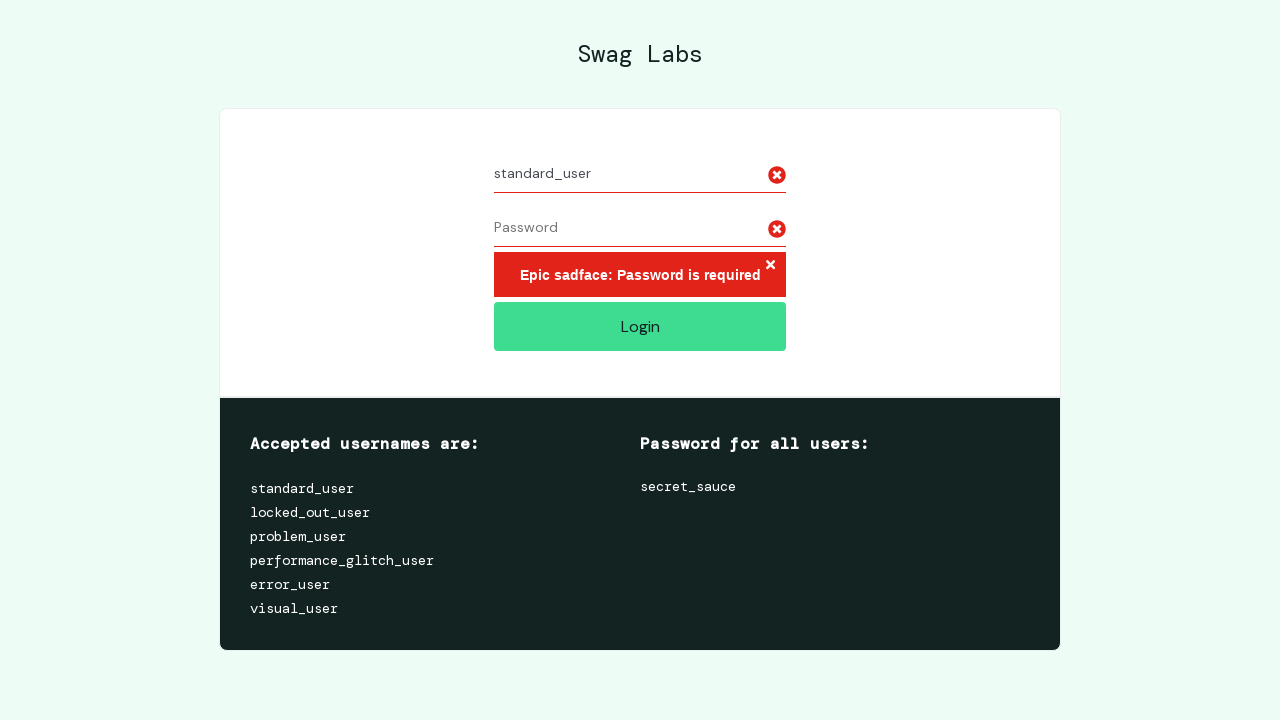

Located error message element
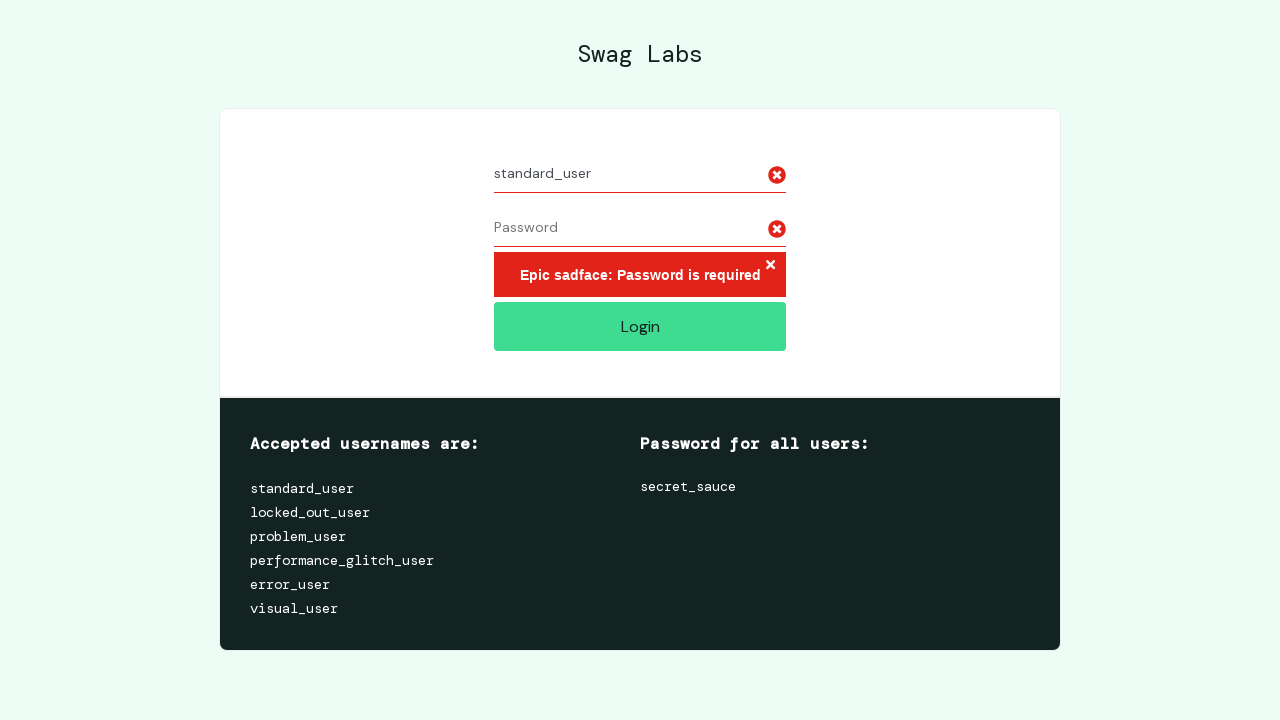

Verified 'Password is required' error message is displayed
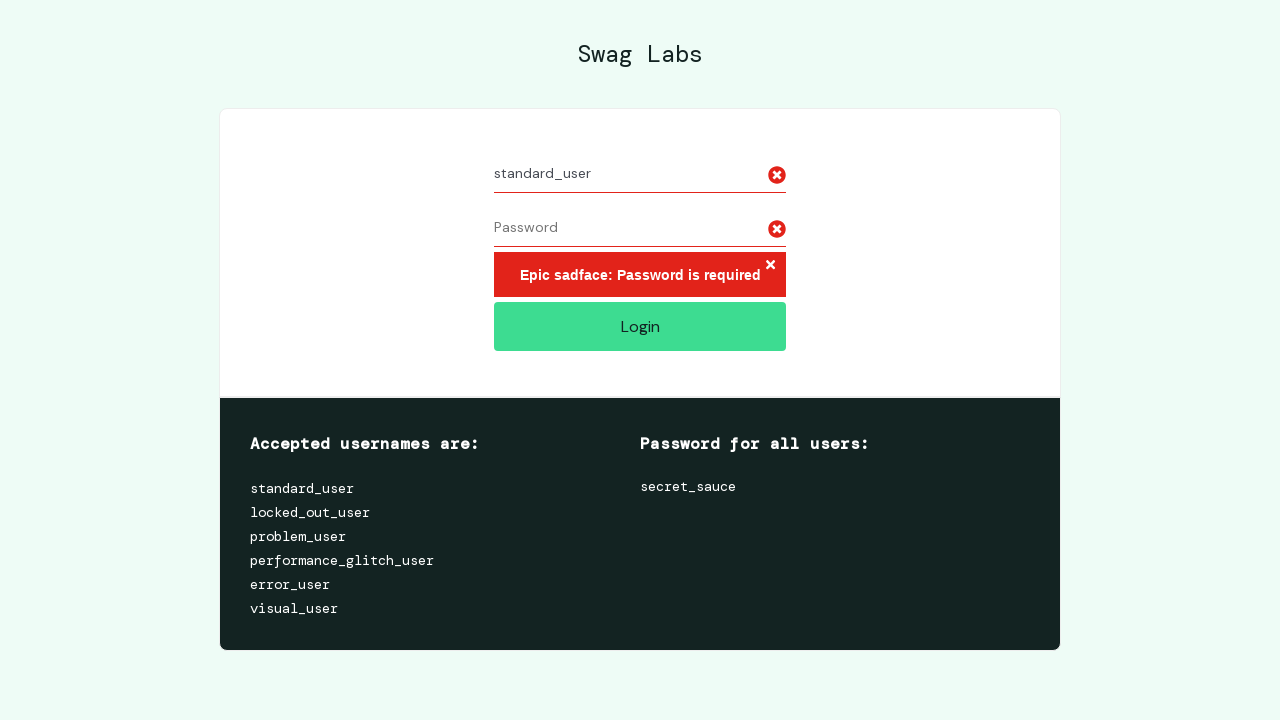

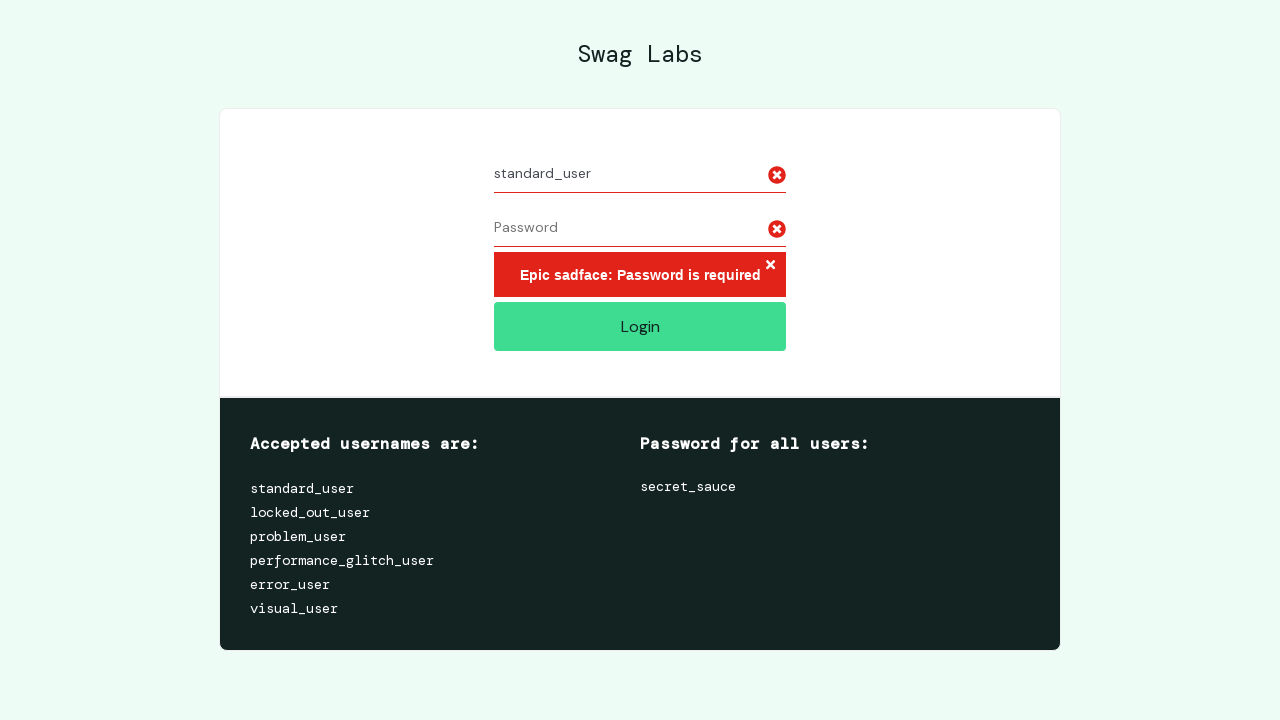